Tests opening a new browser window using Selenium 4's newWindow feature, navigates to a second page in the new window, and verifies that two windows are open.

Starting URL: http://the-internet.herokuapp.com/windows

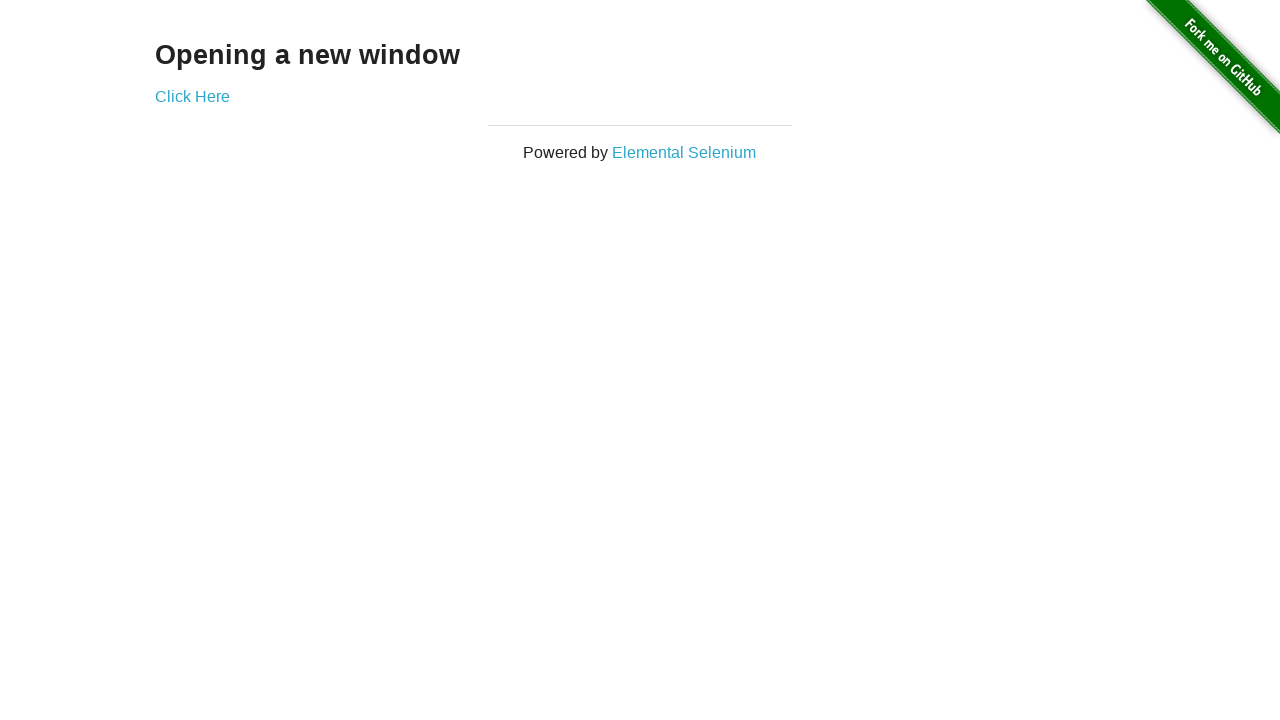

Opened a new browser window/page
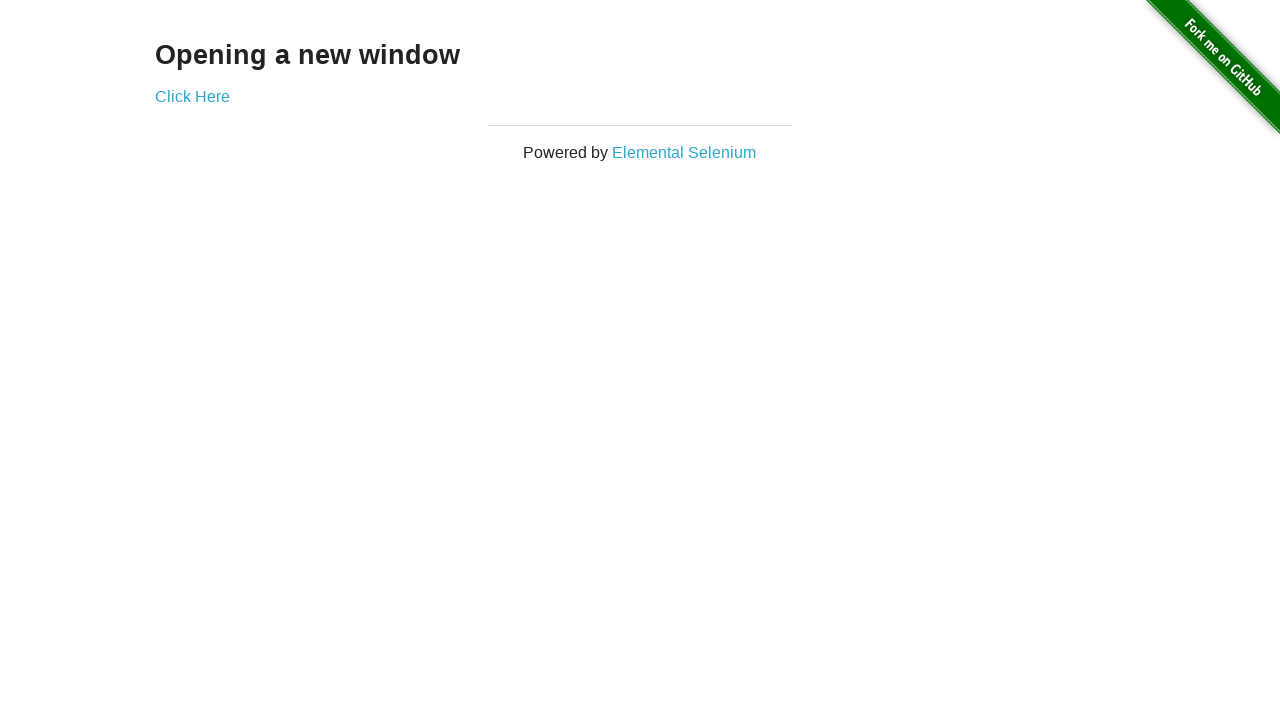

Navigated to typos page in new window
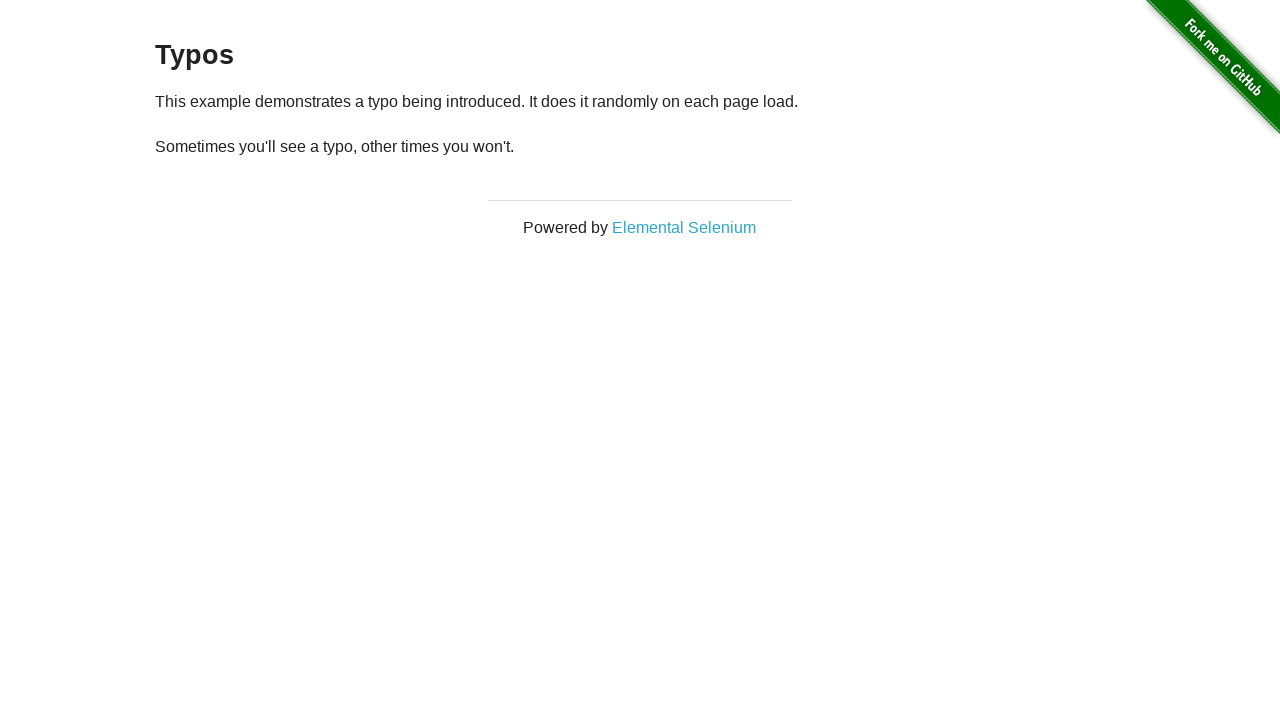

Waited for typos page to load (domcontentloaded)
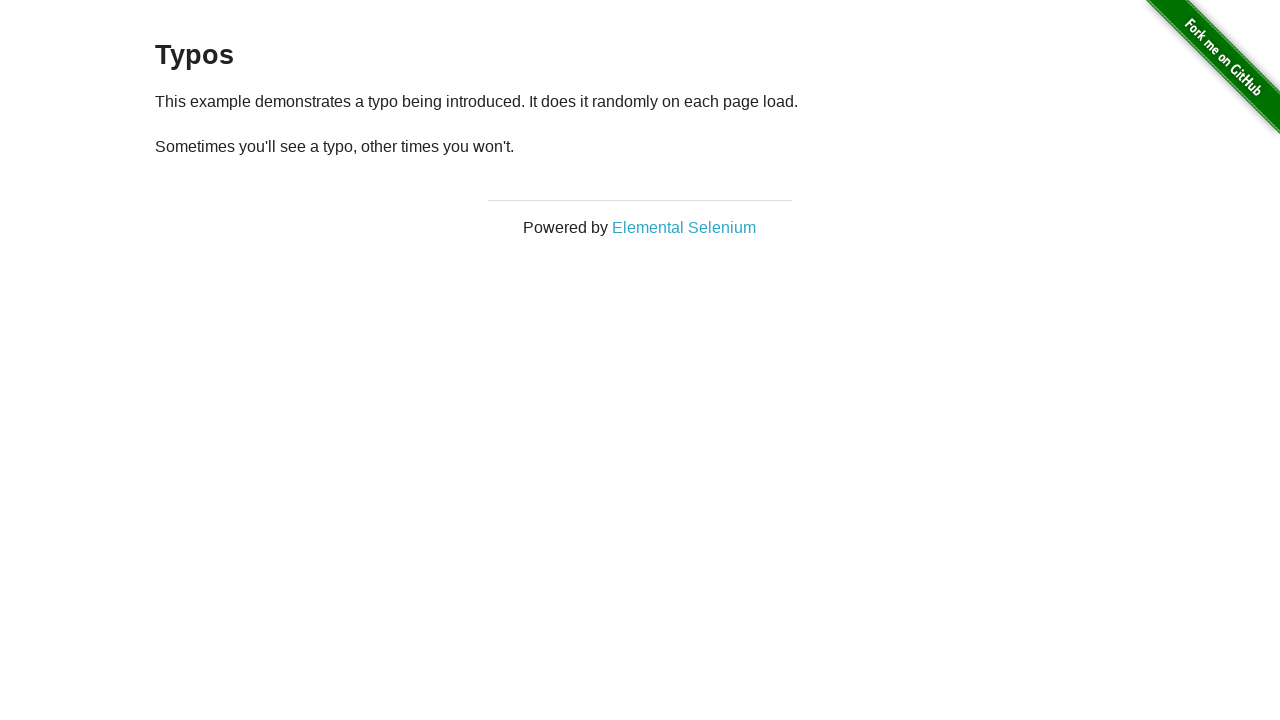

Verified that 2 windows/pages are open
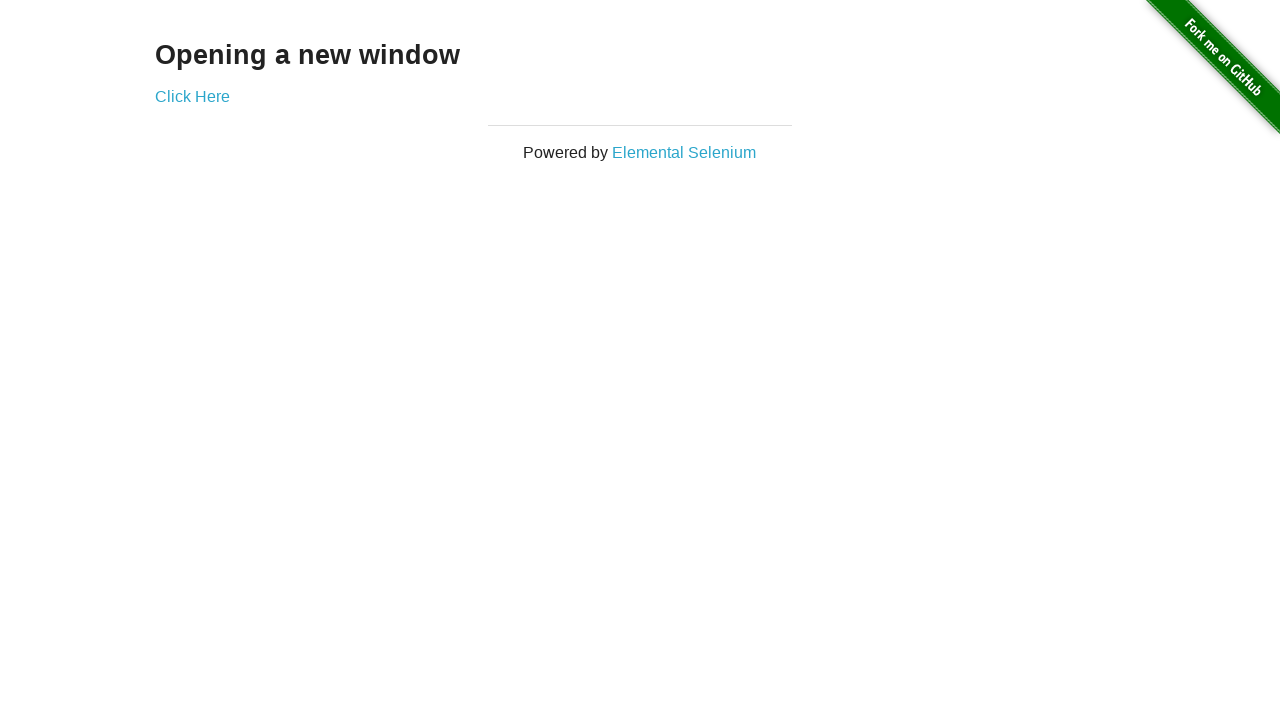

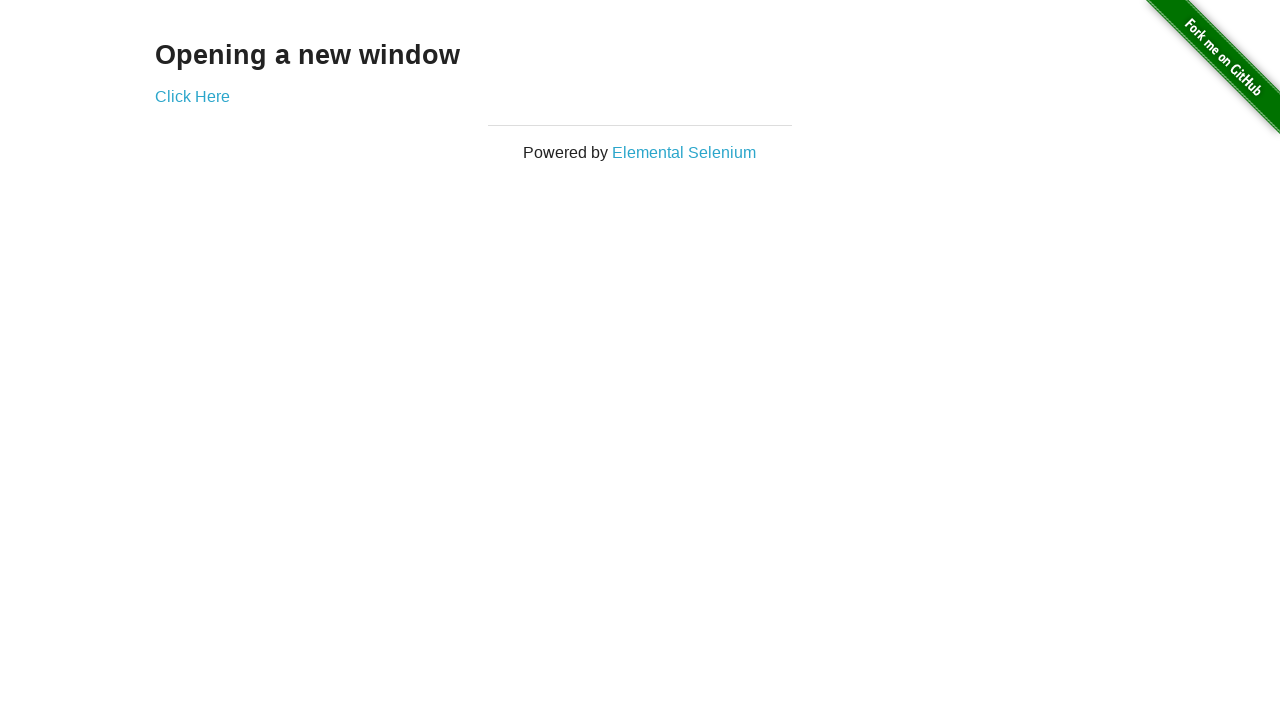